Tests auto-suggestive dropdown functionality by typing a partial country name and selecting the matching option from the suggestions list

Starting URL: https://rahulshettyacademy.com/dropdownsPractise/

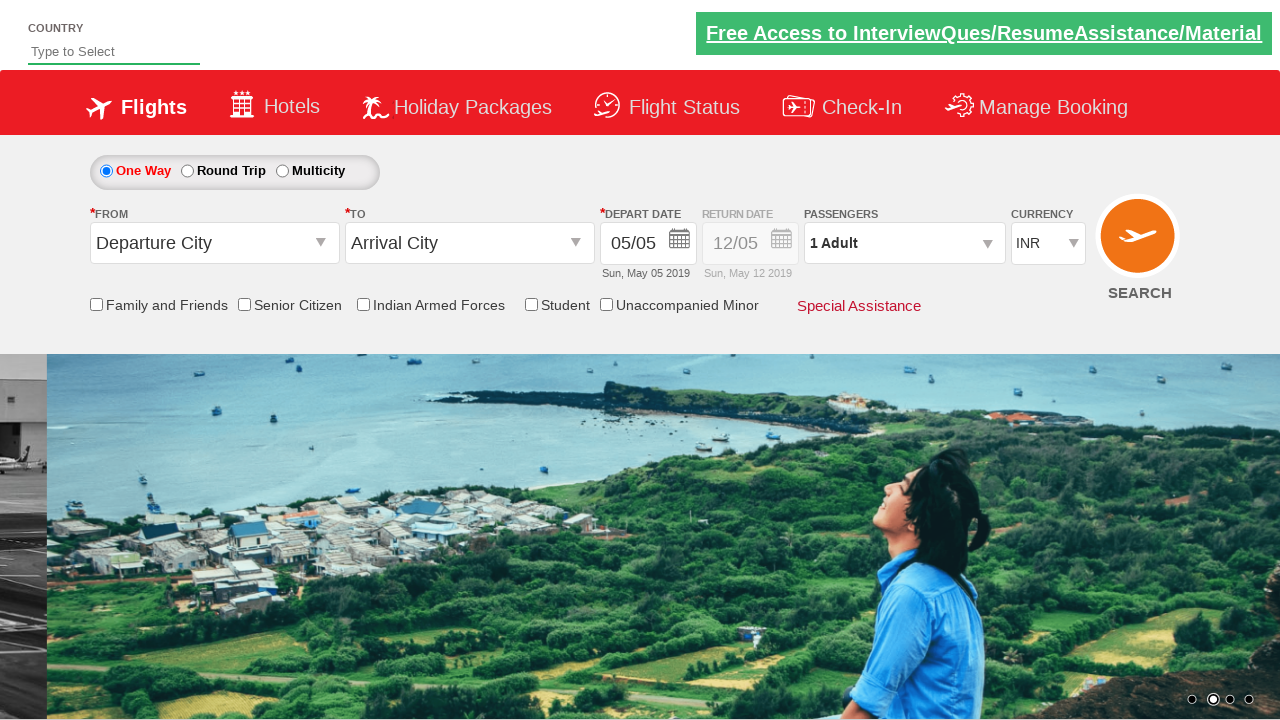

Typed 'Ind' in the auto-suggest dropdown field on #autosuggest
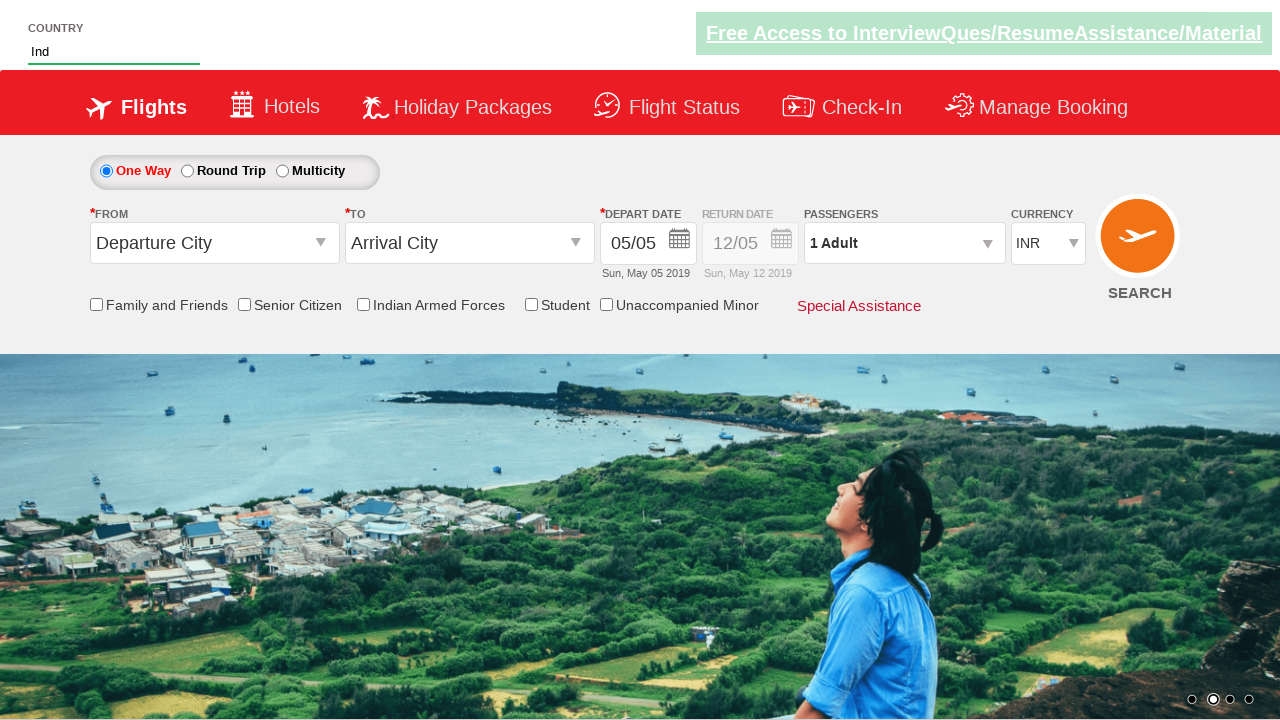

Waited for suggestion dropdown items to appear
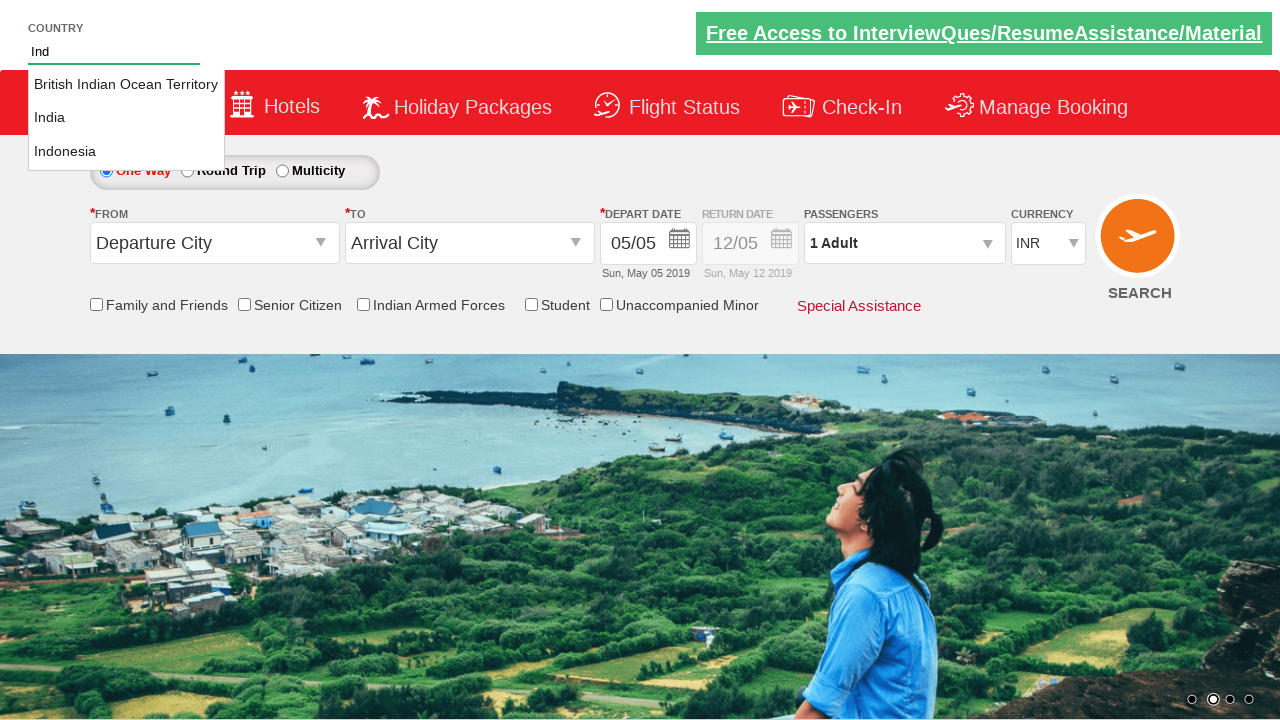

Retrieved all suggestion options from dropdown
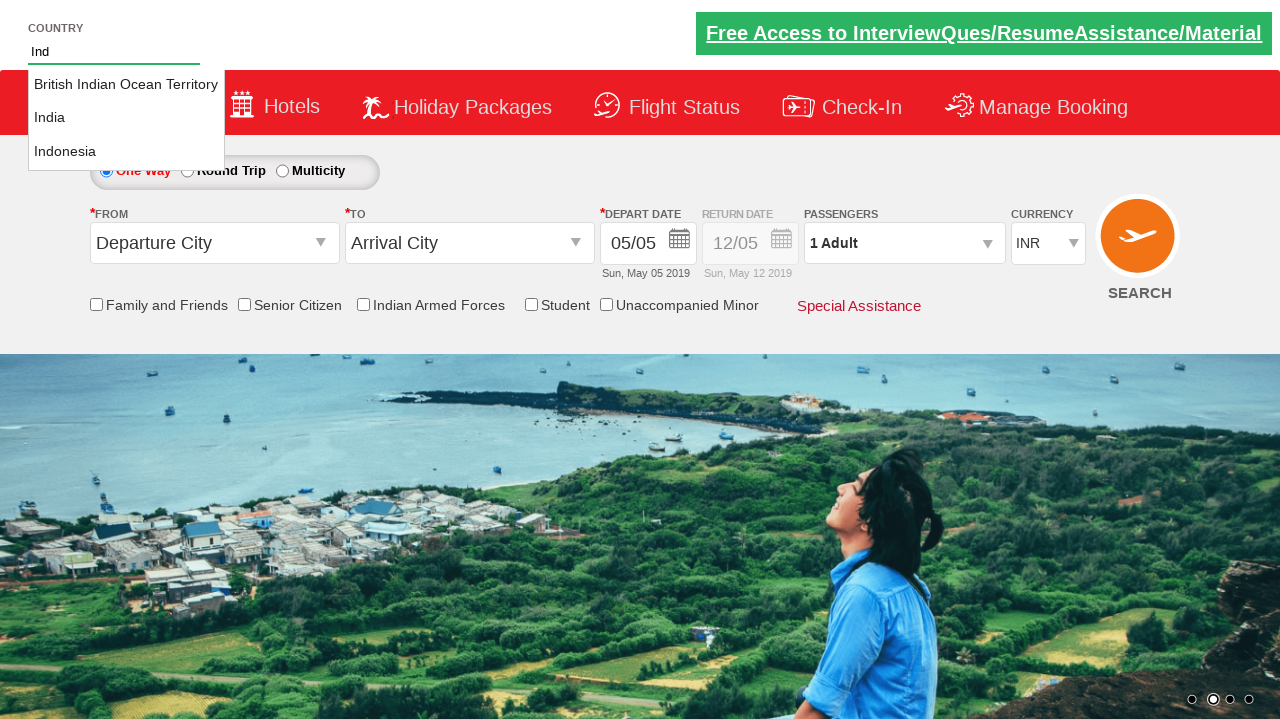

Selected 'India' from the suggestion dropdown at (126, 118) on li.ui-menu-item a >> nth=1
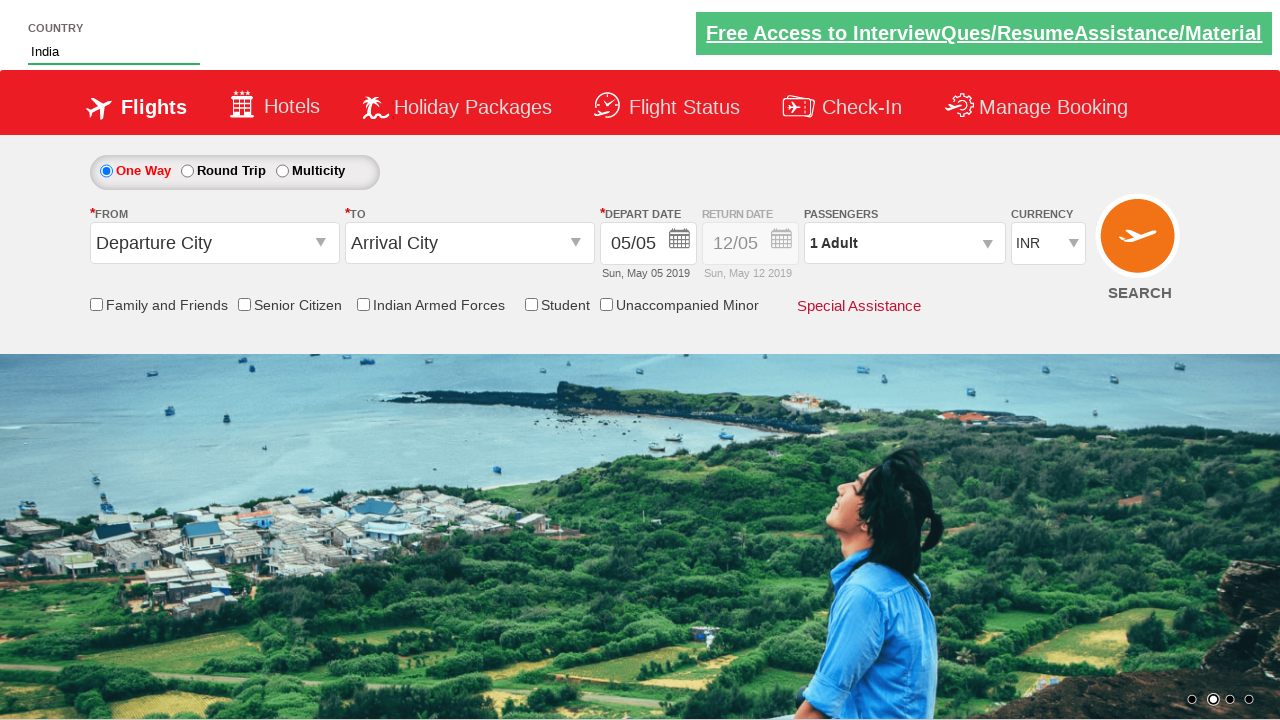

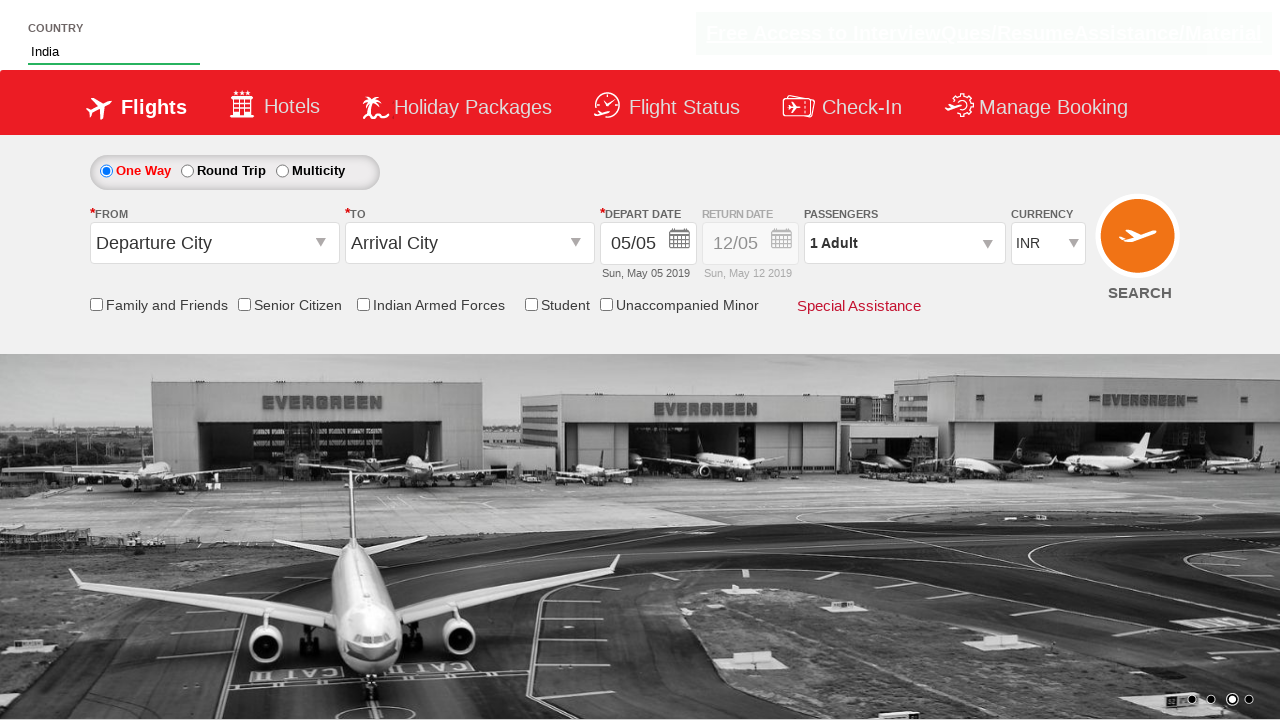